Tests the age form by entering a name and age, submitting the form, and verifying the result message

Starting URL: https://kristinek.github.io/site/examples/age.html

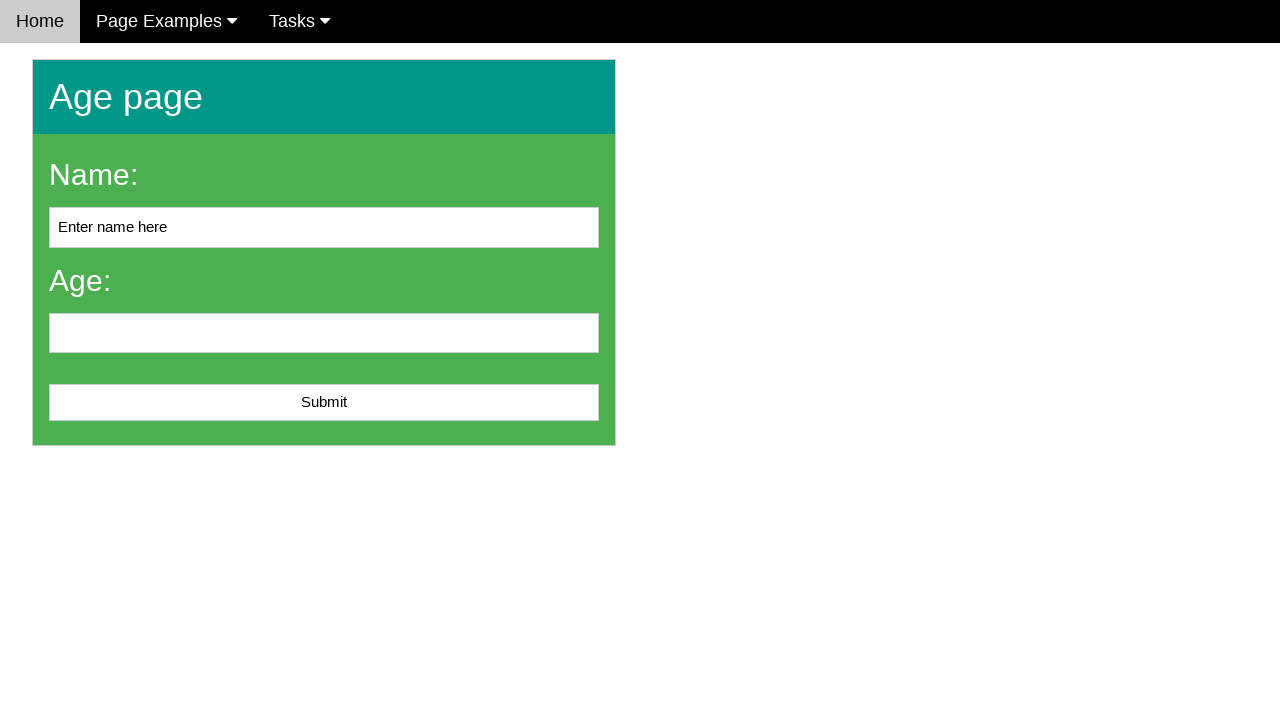

Filled name field with 'John' on #name
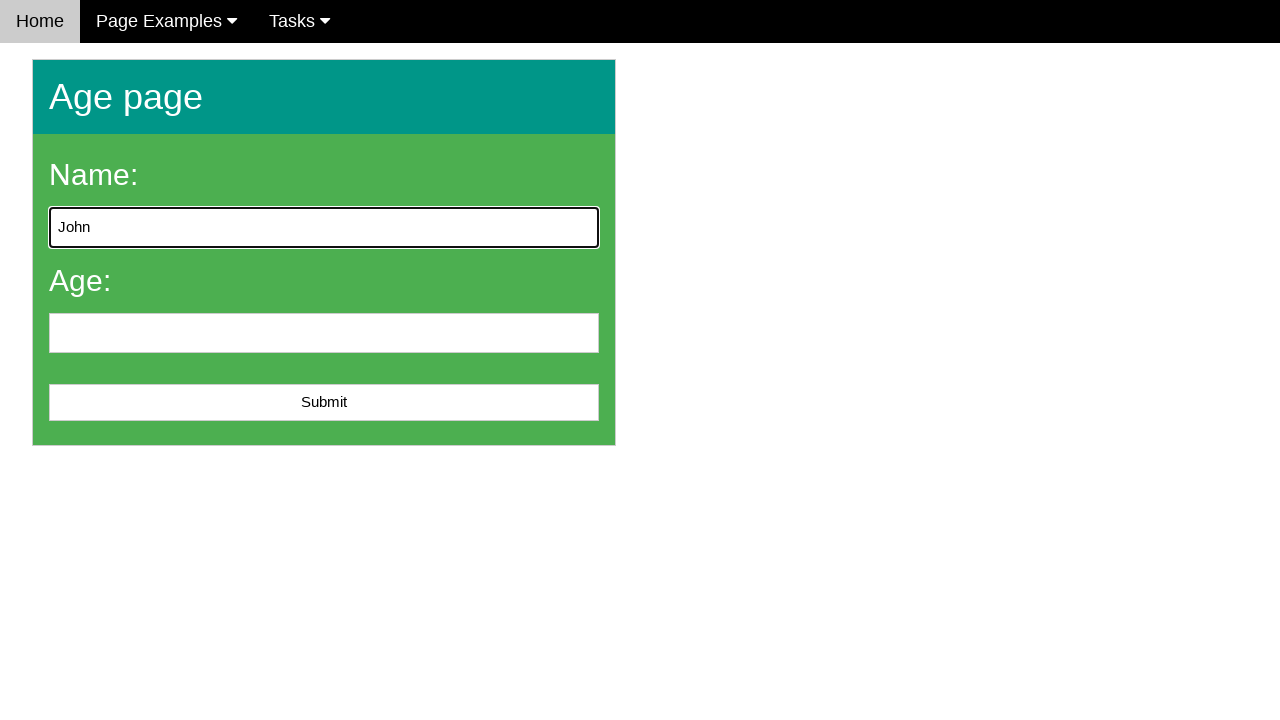

Filled age field with '25' on input[name='age']
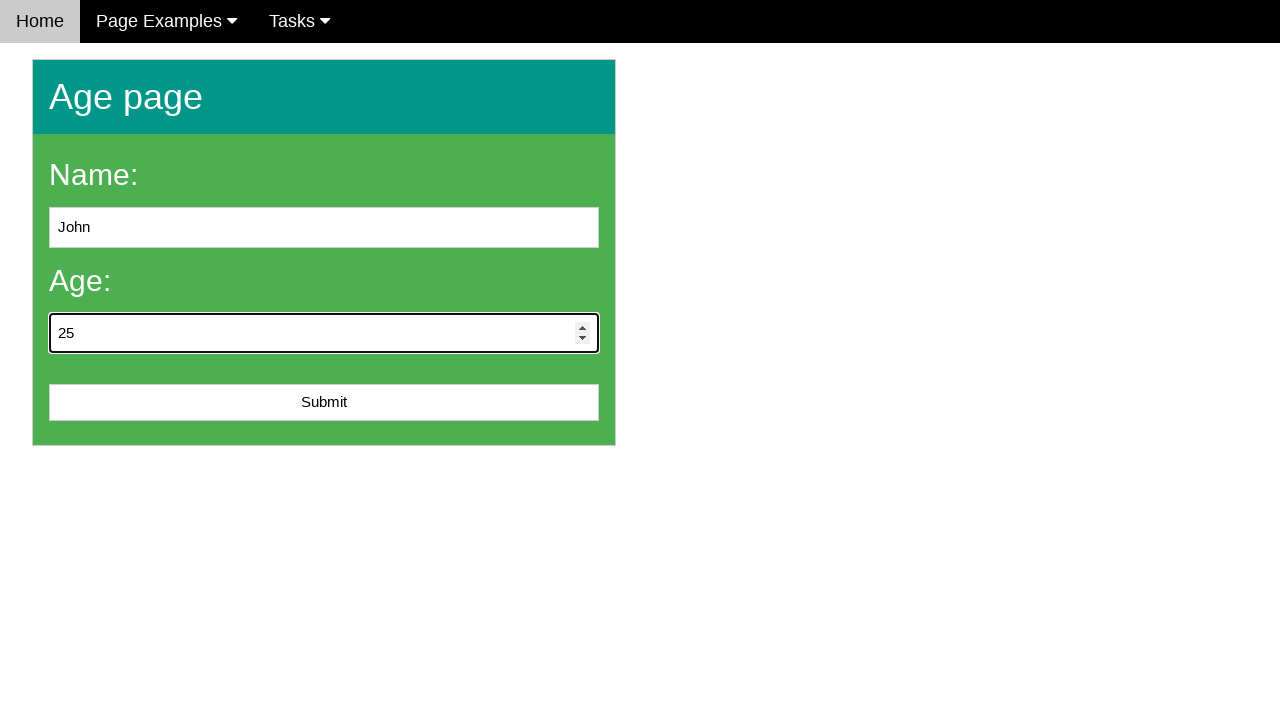

Clicked Submit button to submit the form at (324, 403) on button:text('Submit')
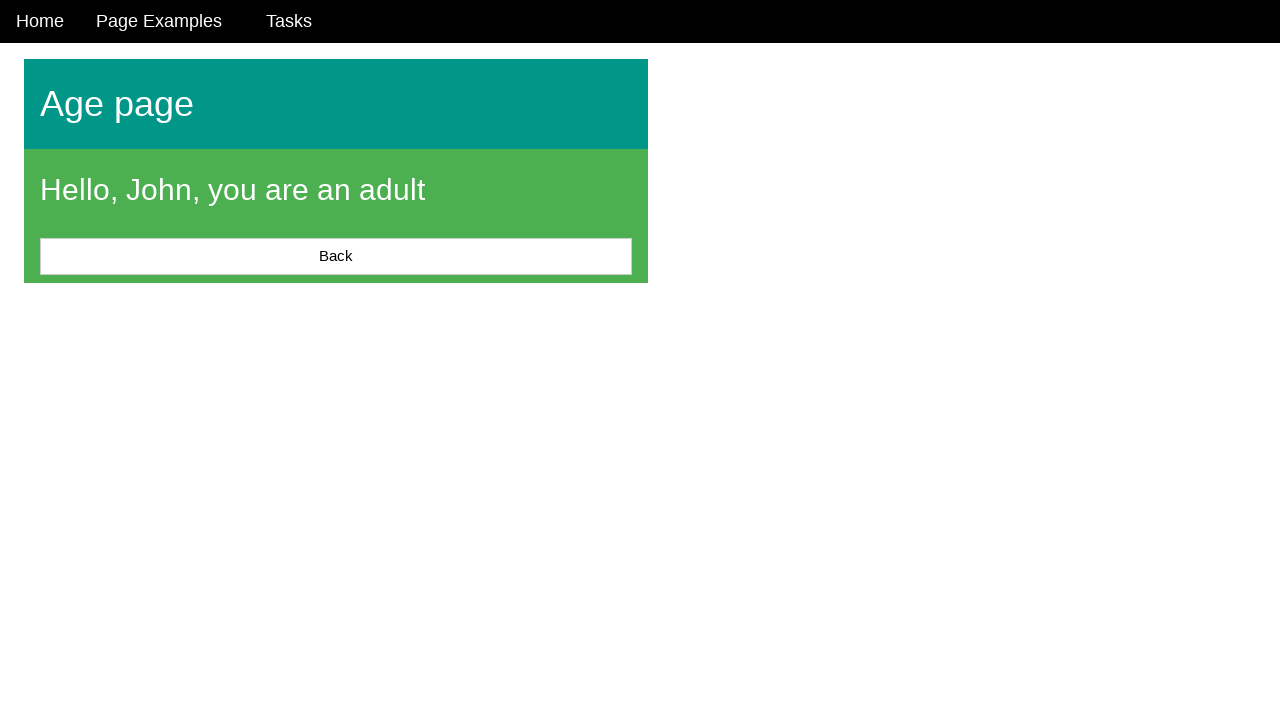

Located message element
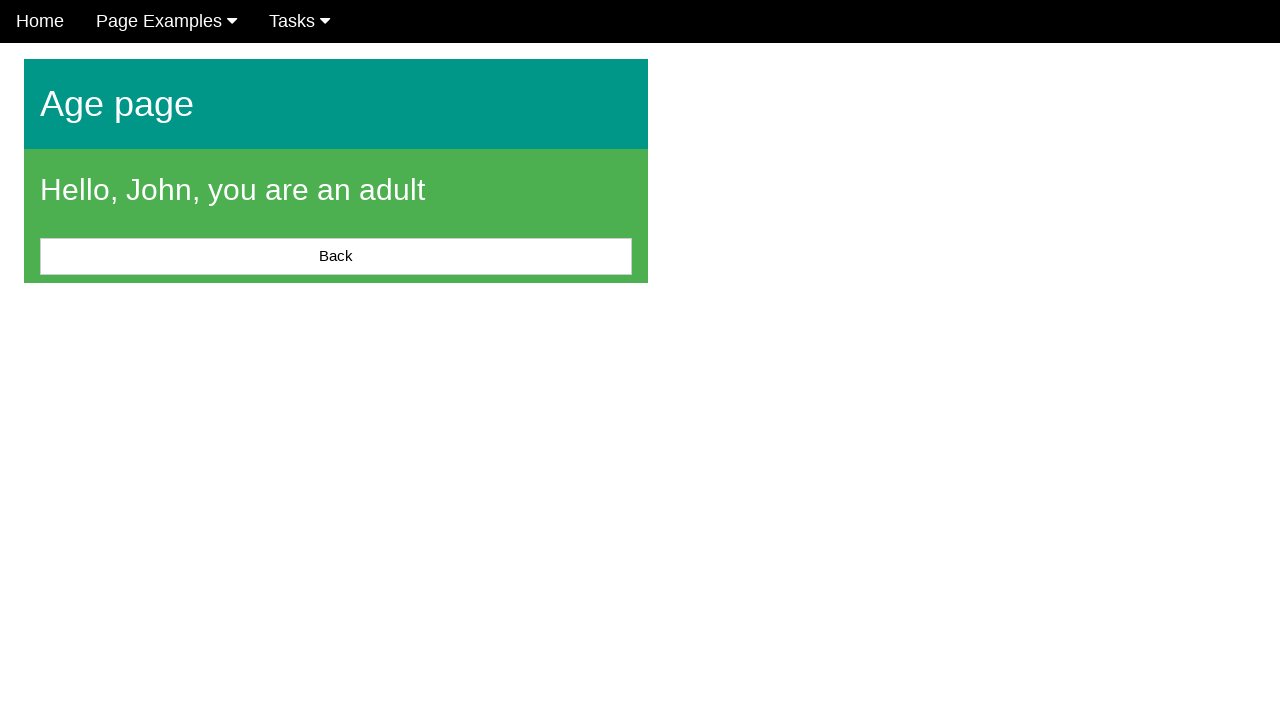

Message element loaded on page
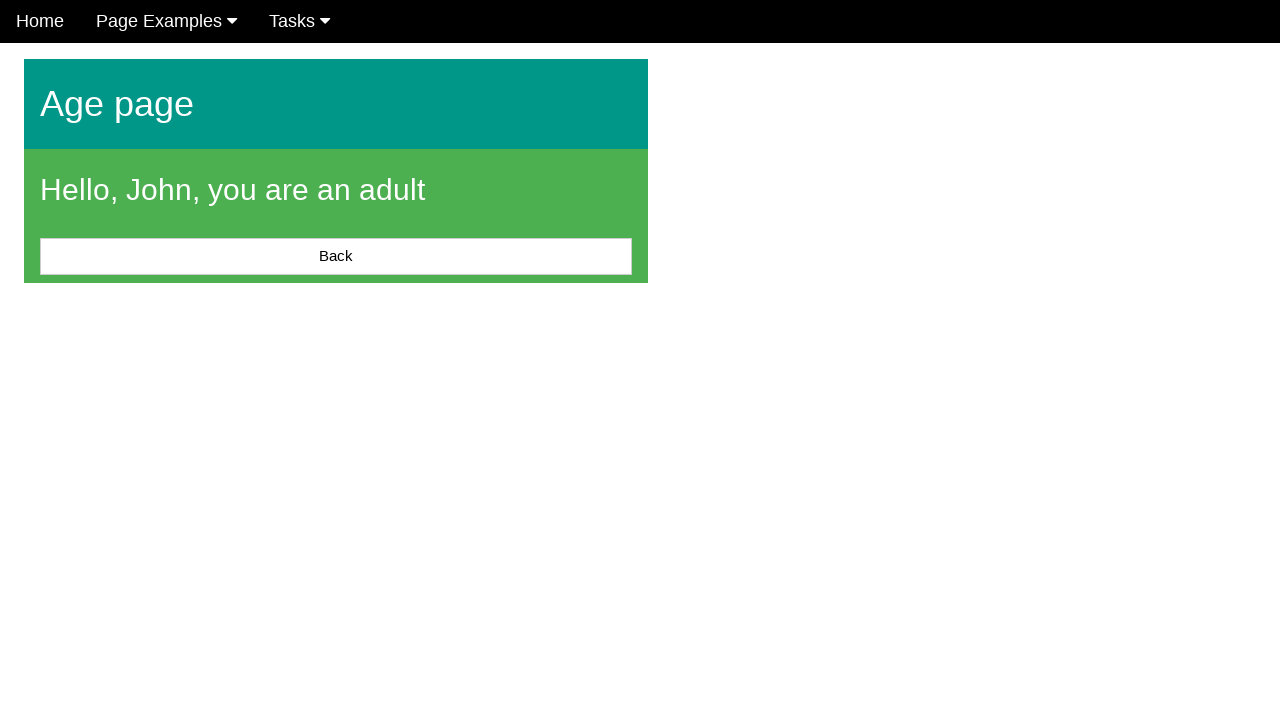

Verified 'John' appears in the result message
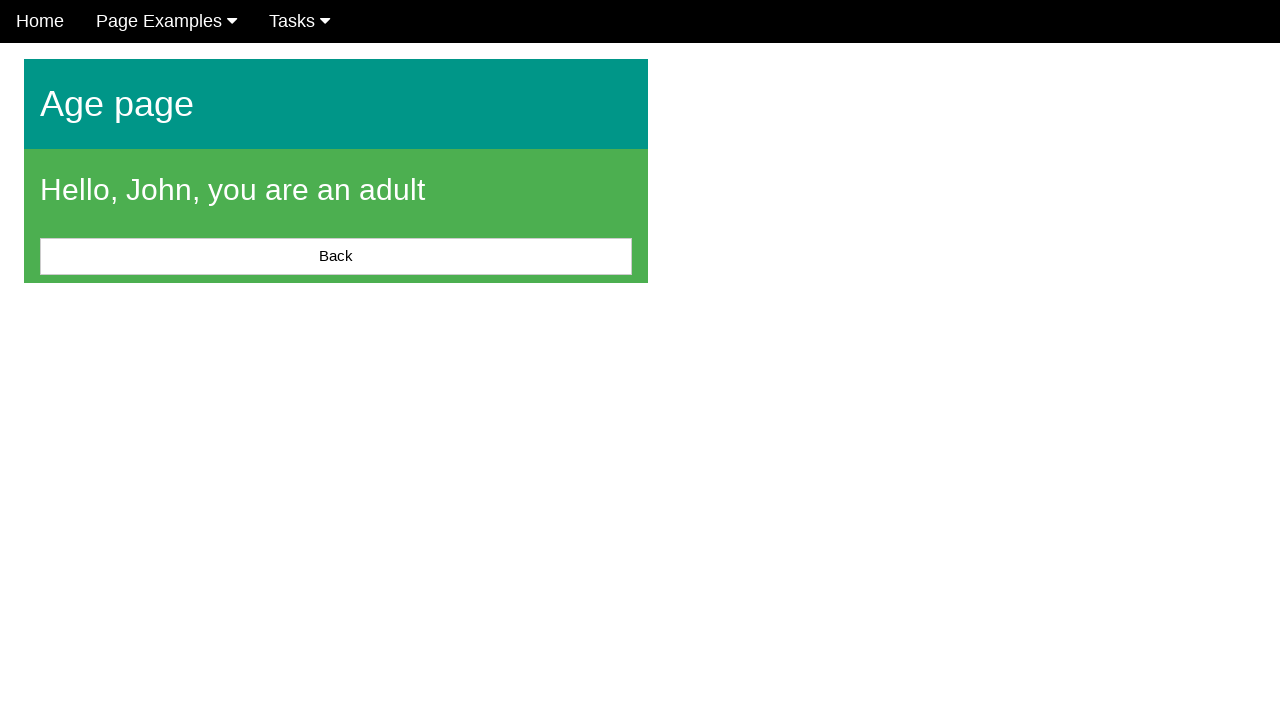

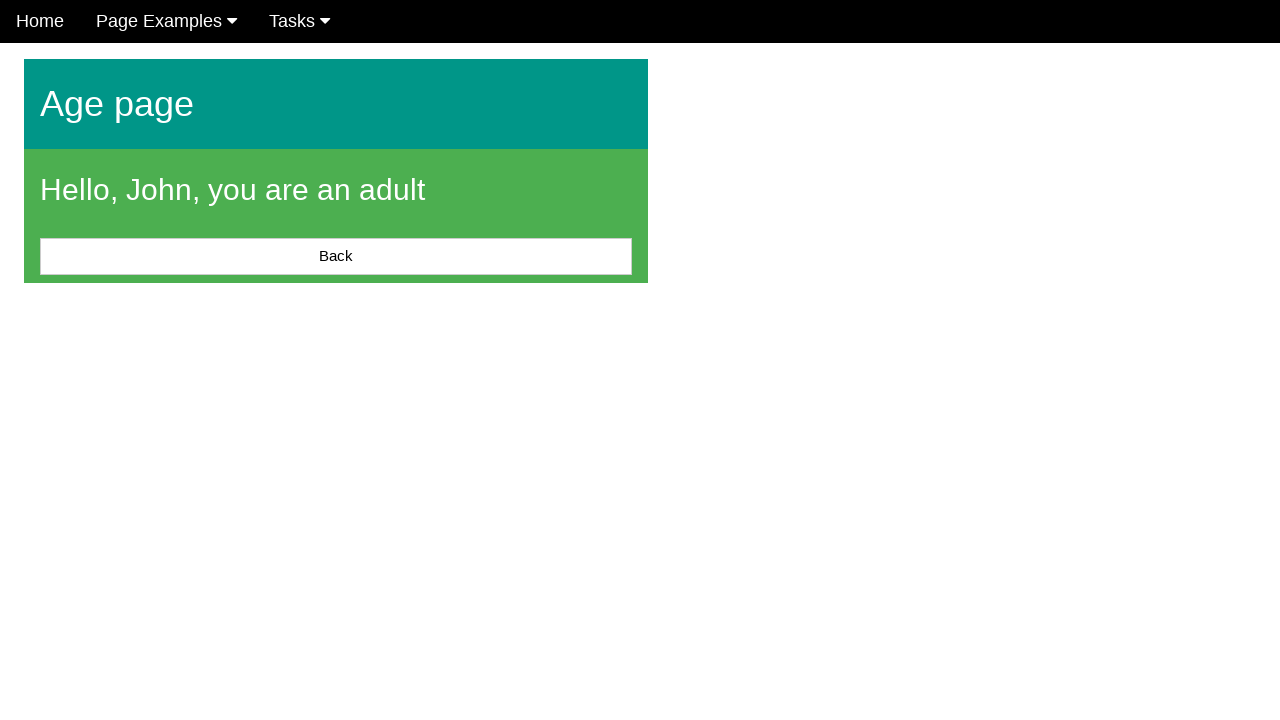